Tests radio button selection by randomly clicking one of the available radio buttons

Starting URL: https://codenboxautomationlab.com/practice/

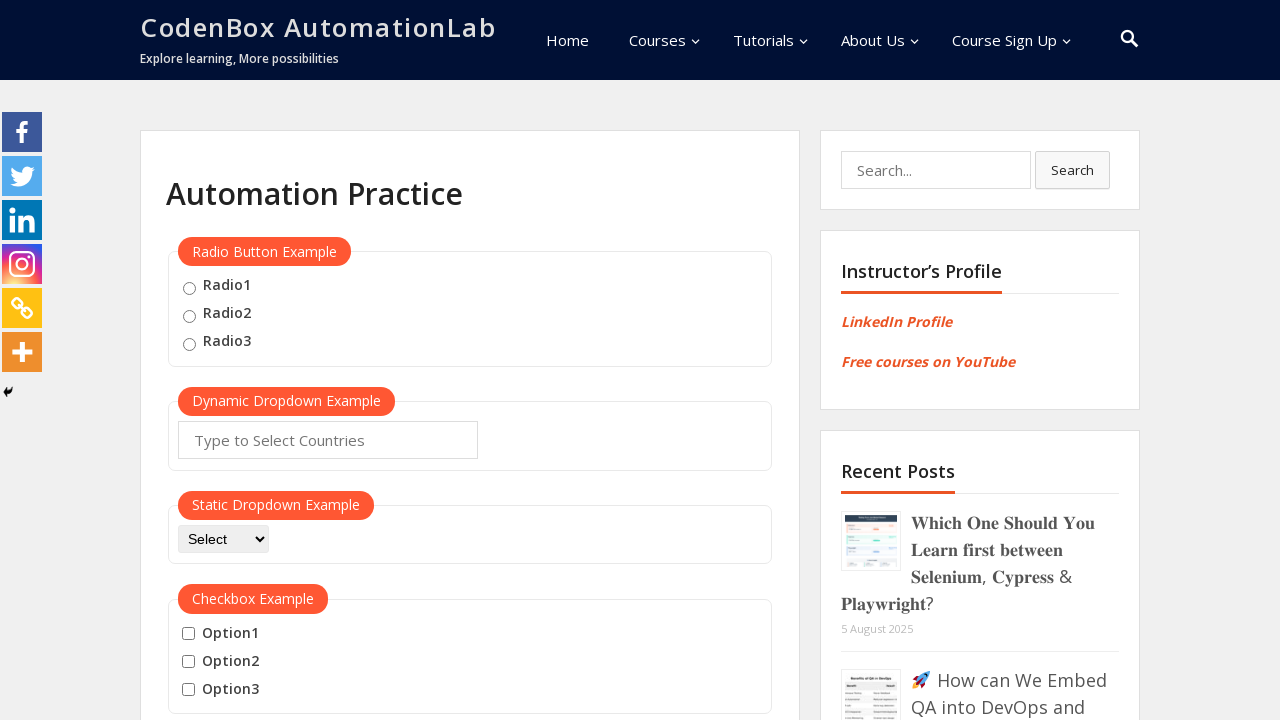

Navigated to practice page
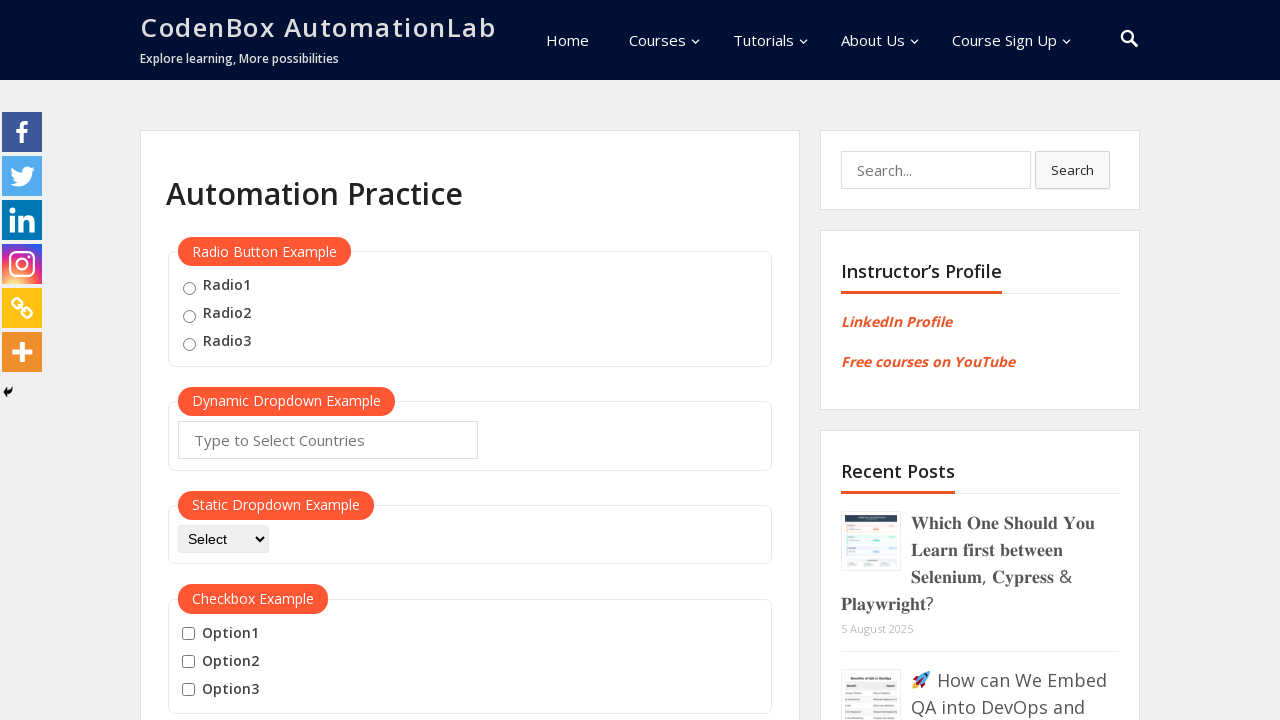

Located all available radio buttons
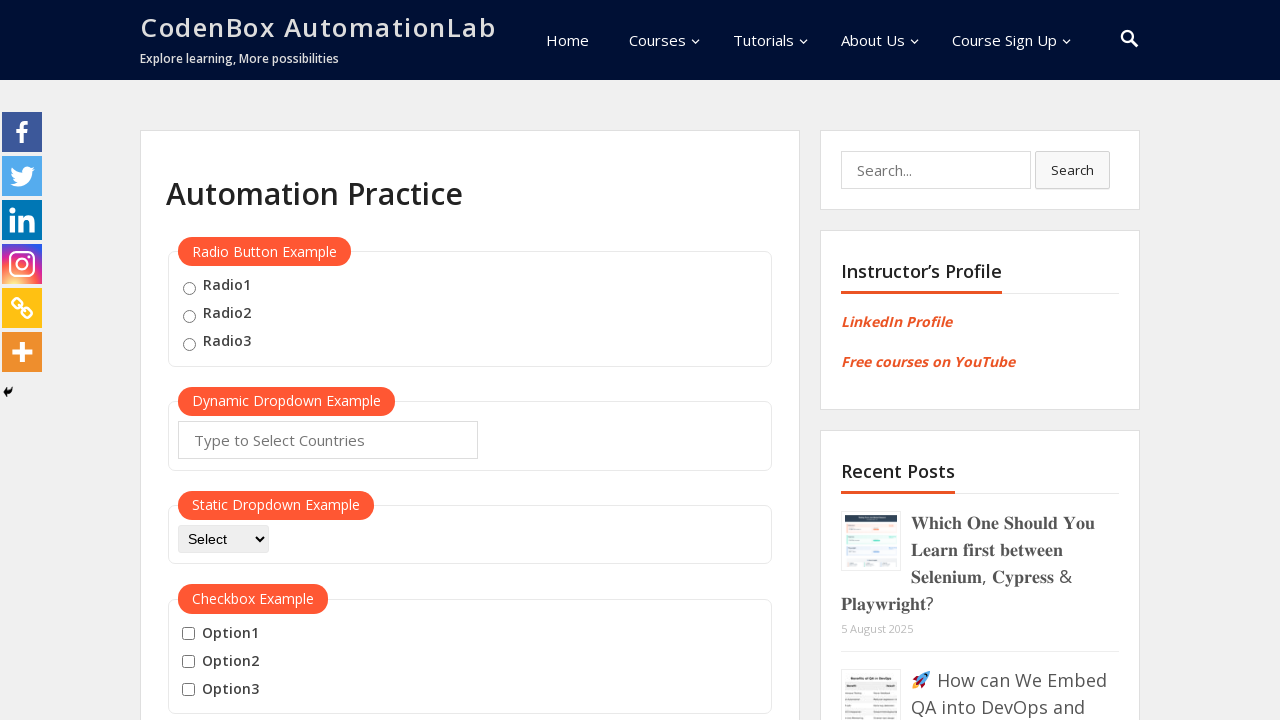

Clicked radio button at index 0 at (189, 288) on .radioButton >> nth=0
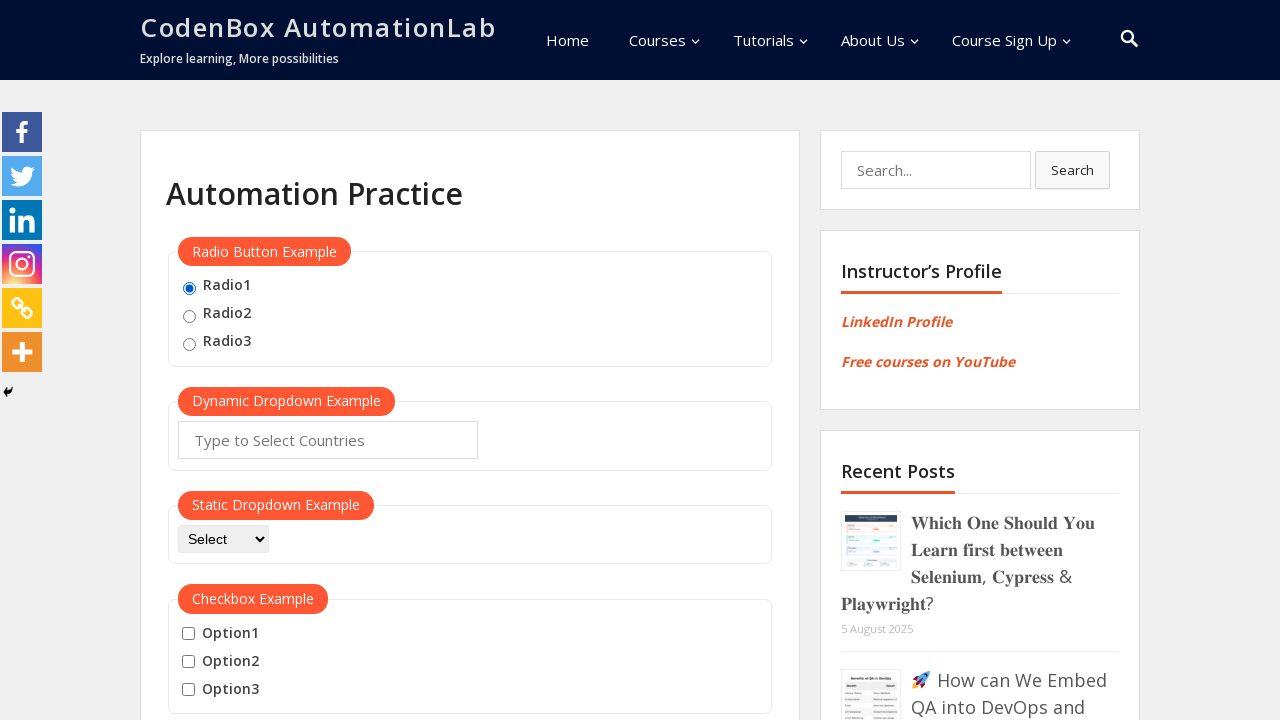

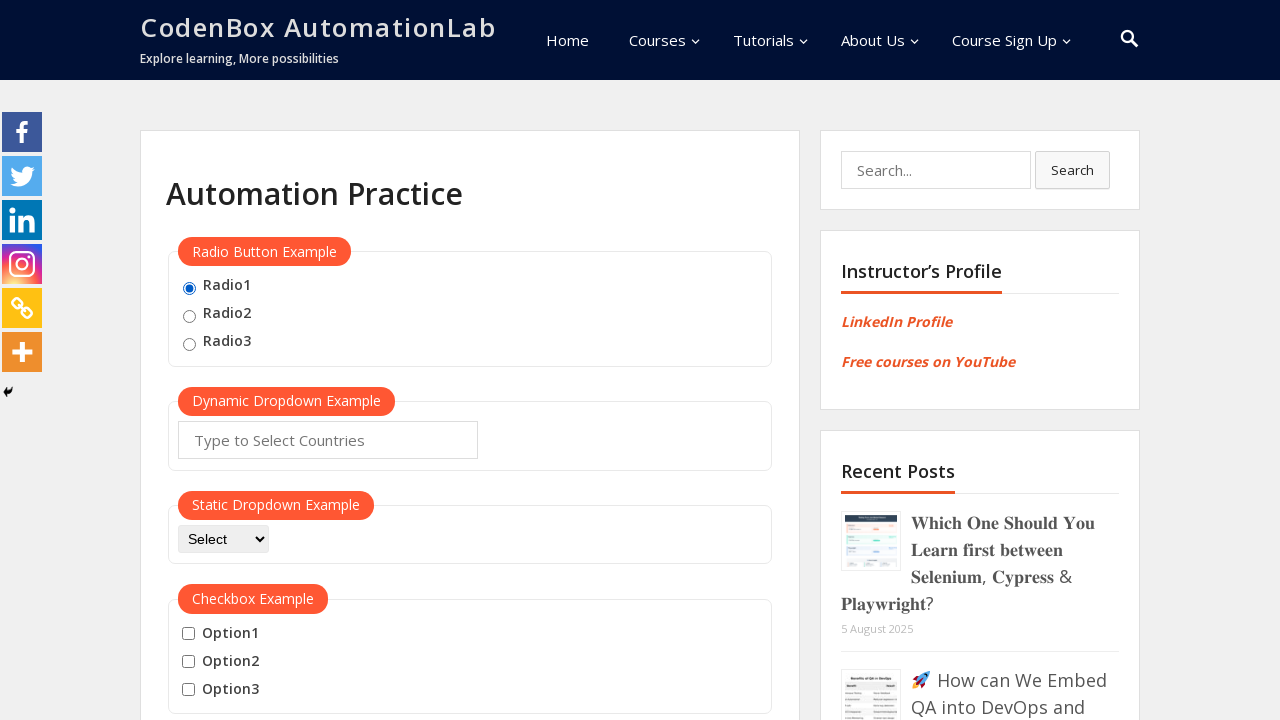